Navigates to DemoQA Text Box page, clears the Full Name input, clicks Submit, and verifies that no name output is displayed.

Starting URL: https://demoqa.com/elements

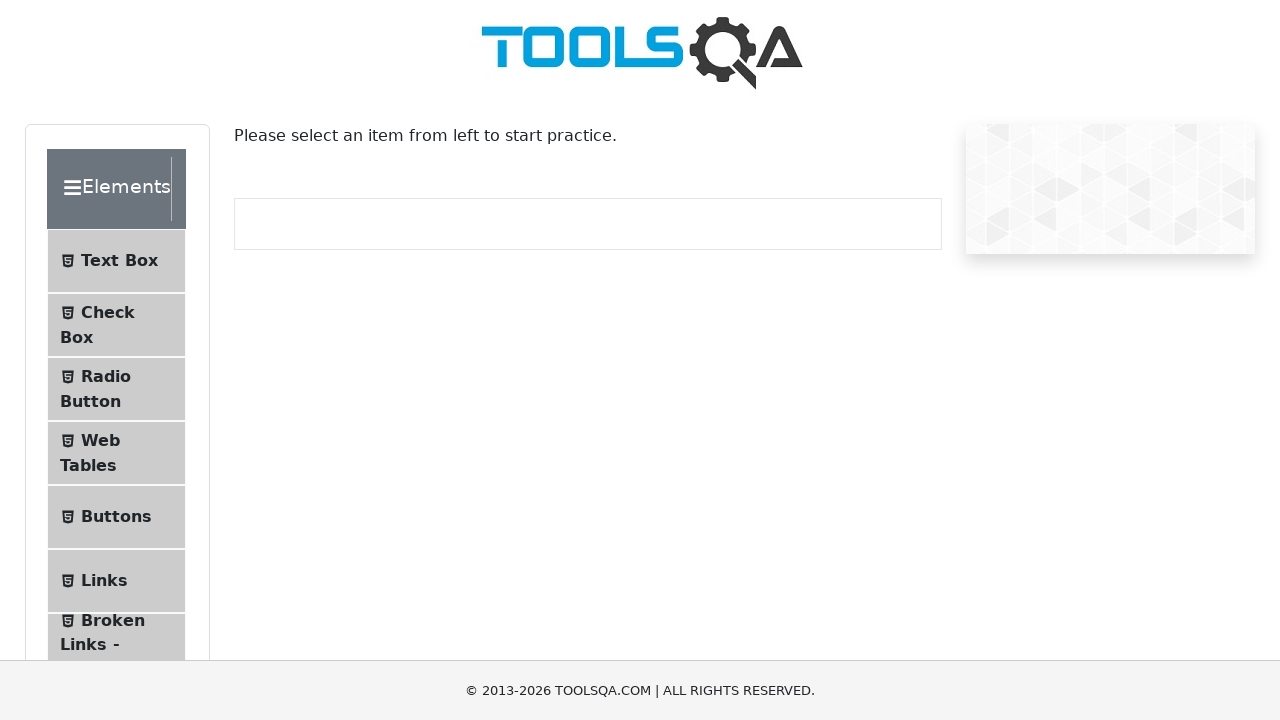

Clicked the Text Box button in menu at (119, 261) on internal:text="Text Box"i
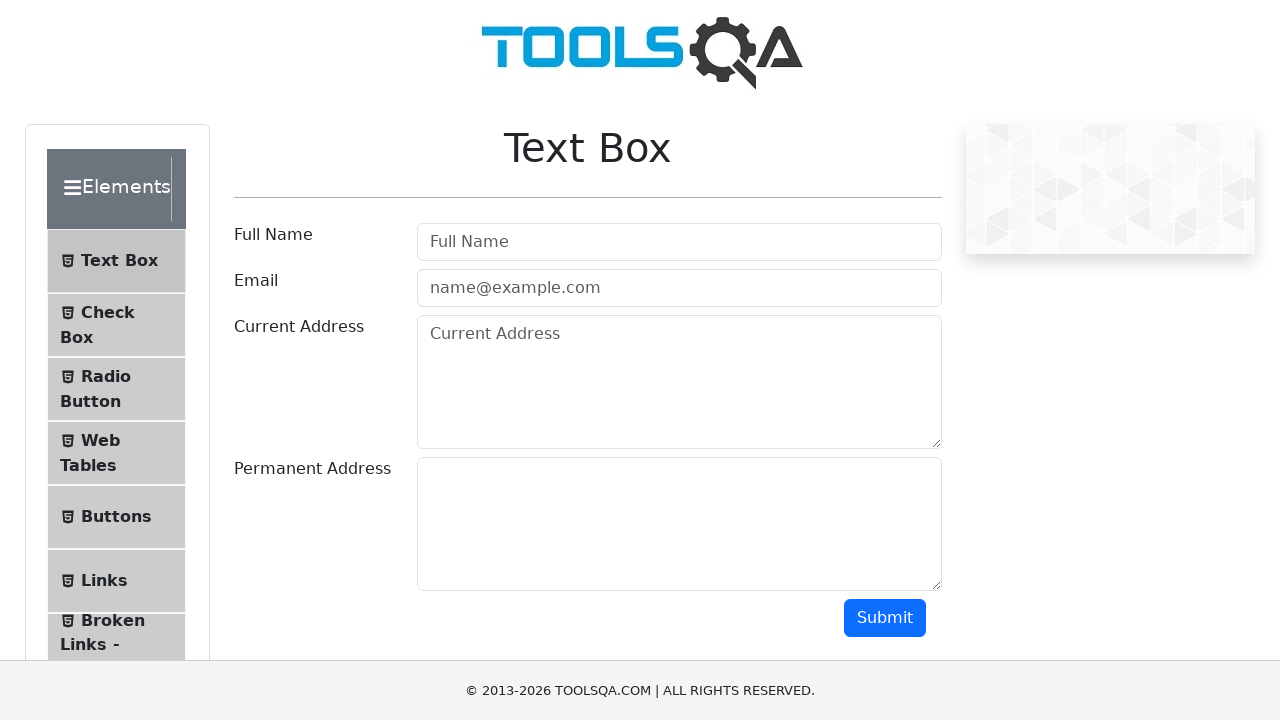

Text Box page loaded successfully
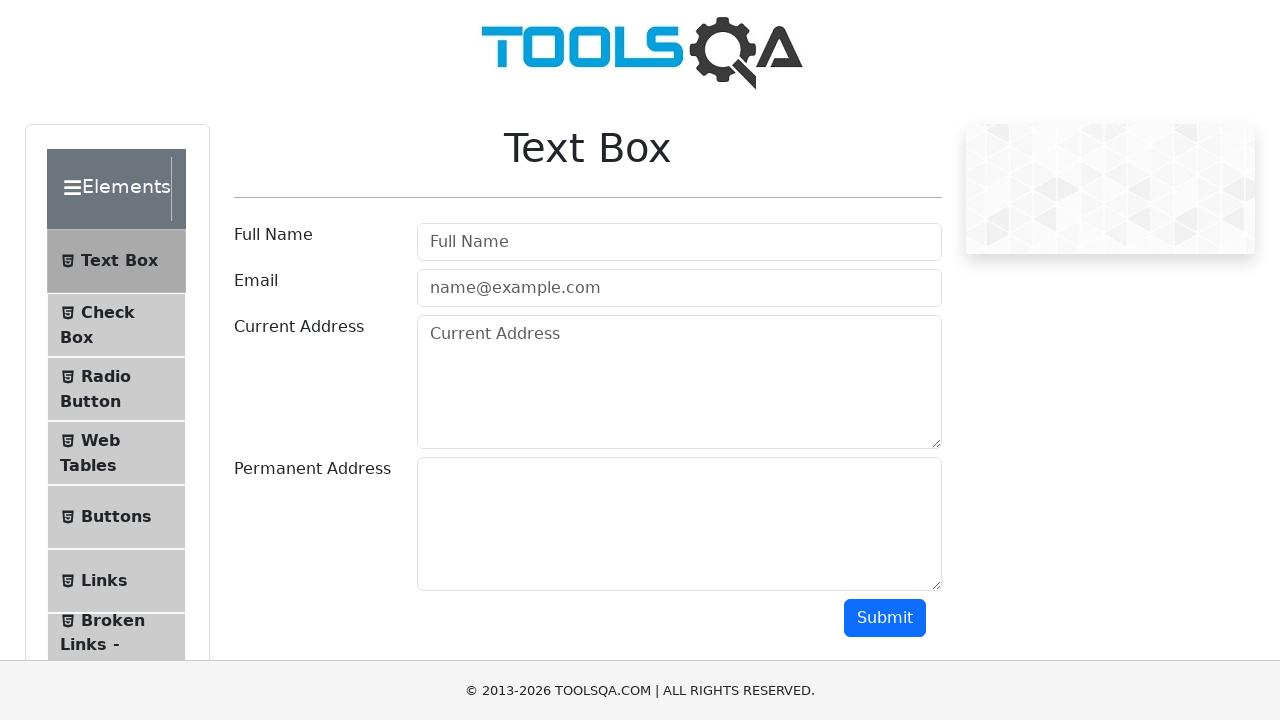

Cleared the Full Name input field on internal:attr=[placeholder="Full Name"i]
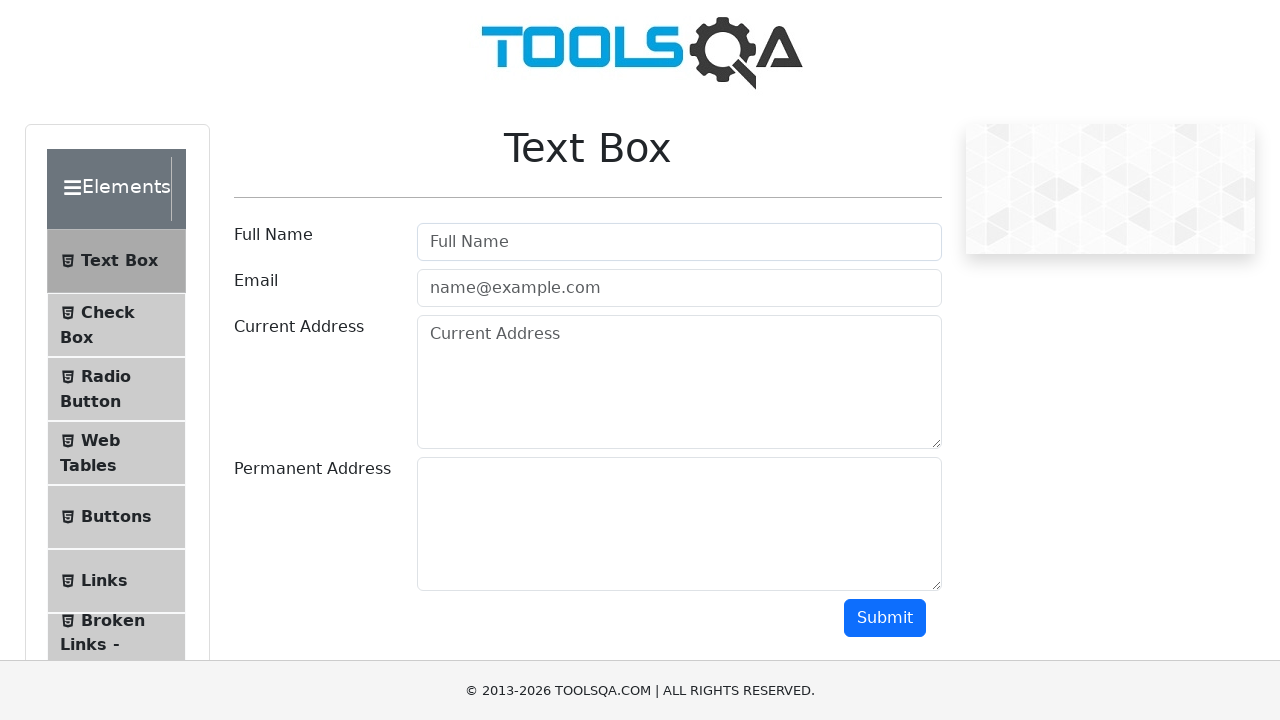

Clicked the Submit button at (885, 618) on internal:role=button[name="Submit"i]
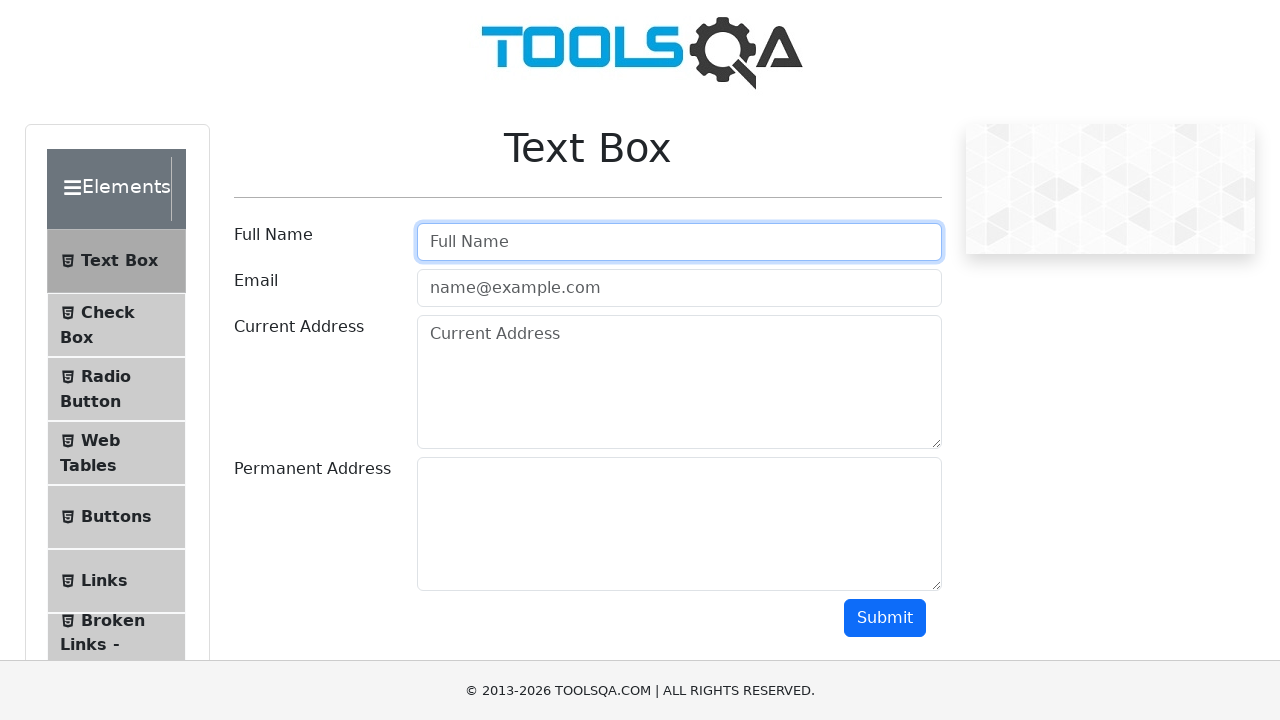

Waited 500ms for page to render after submission
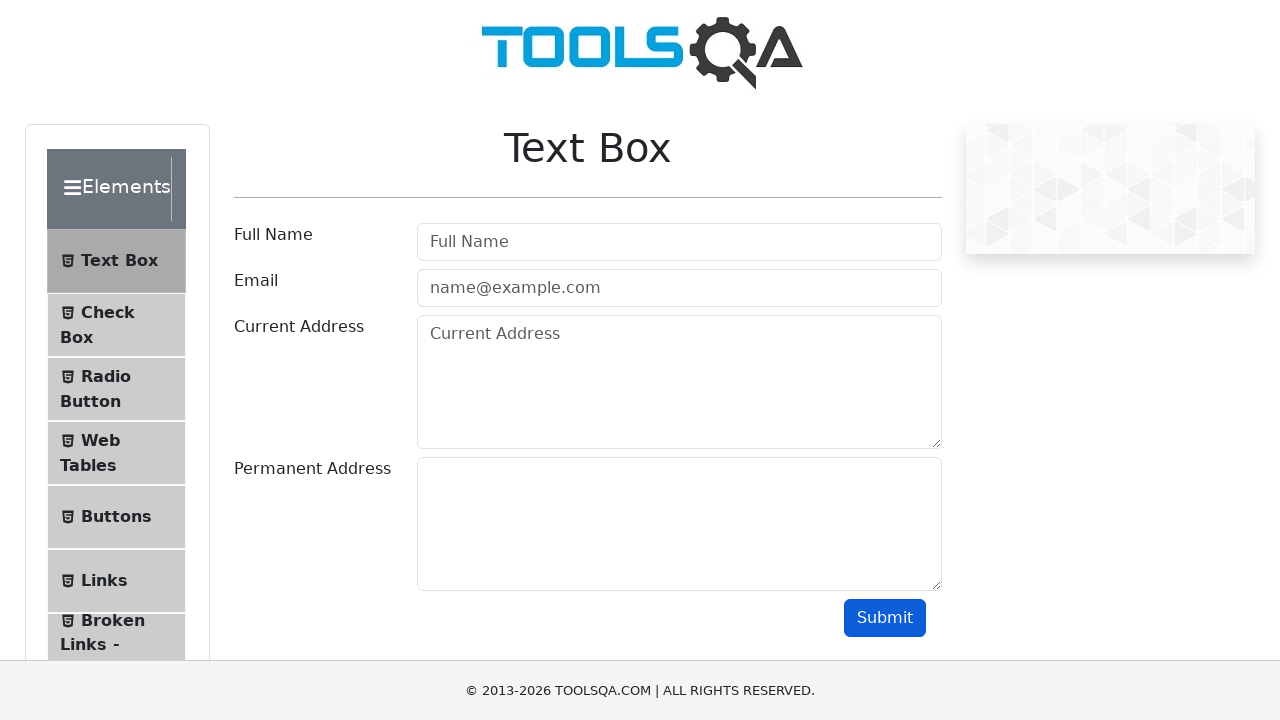

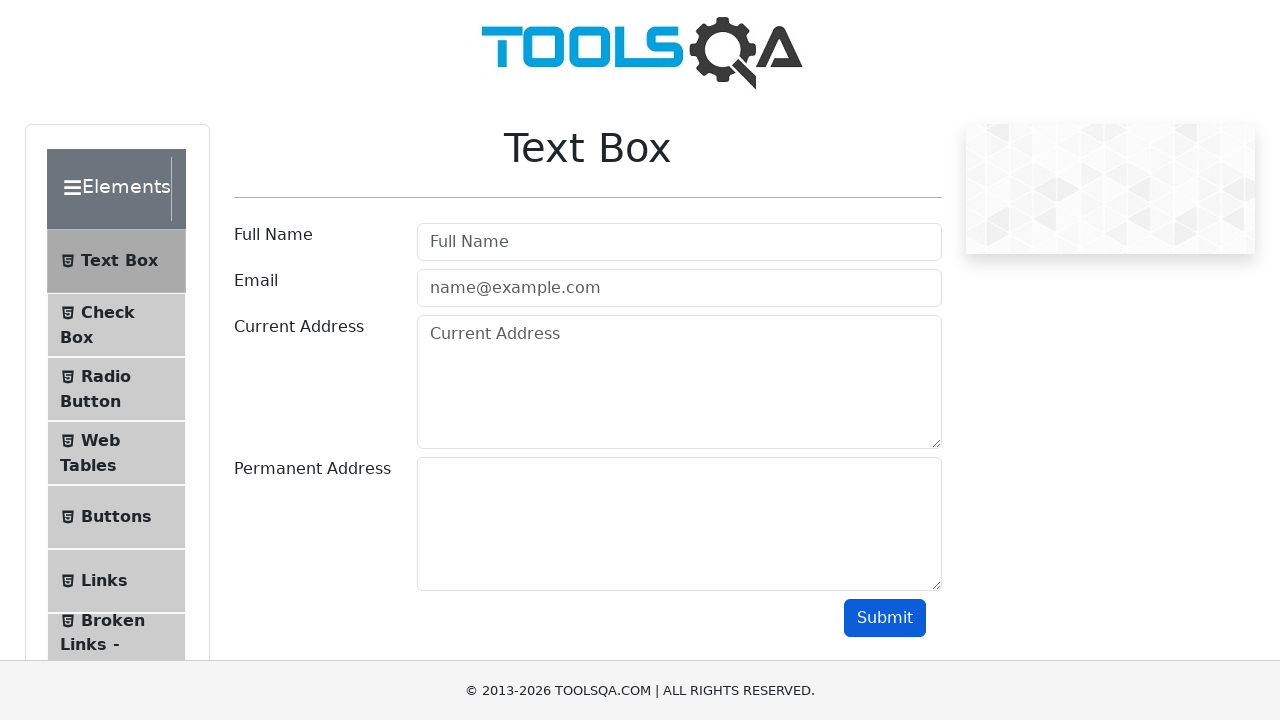